Tests that the Clear completed button displays correct text when items are completed.

Starting URL: https://demo.playwright.dev/todomvc

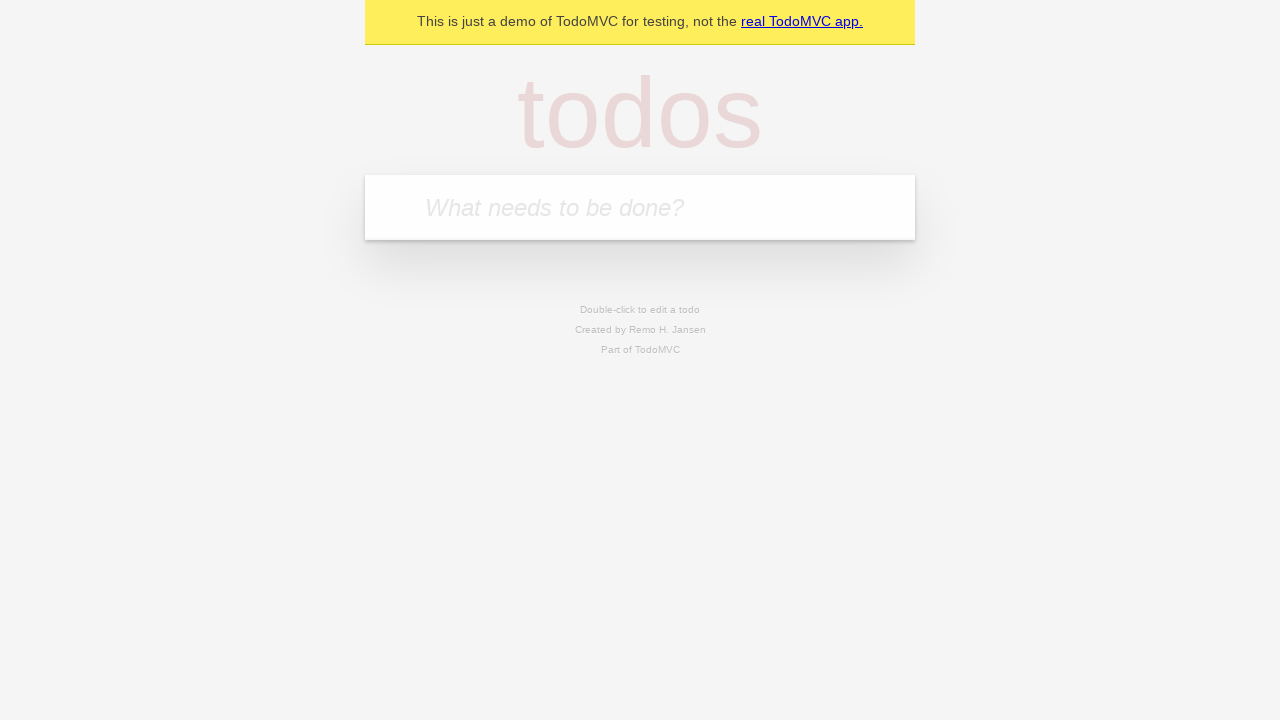

Navigated to TodoMVC demo application
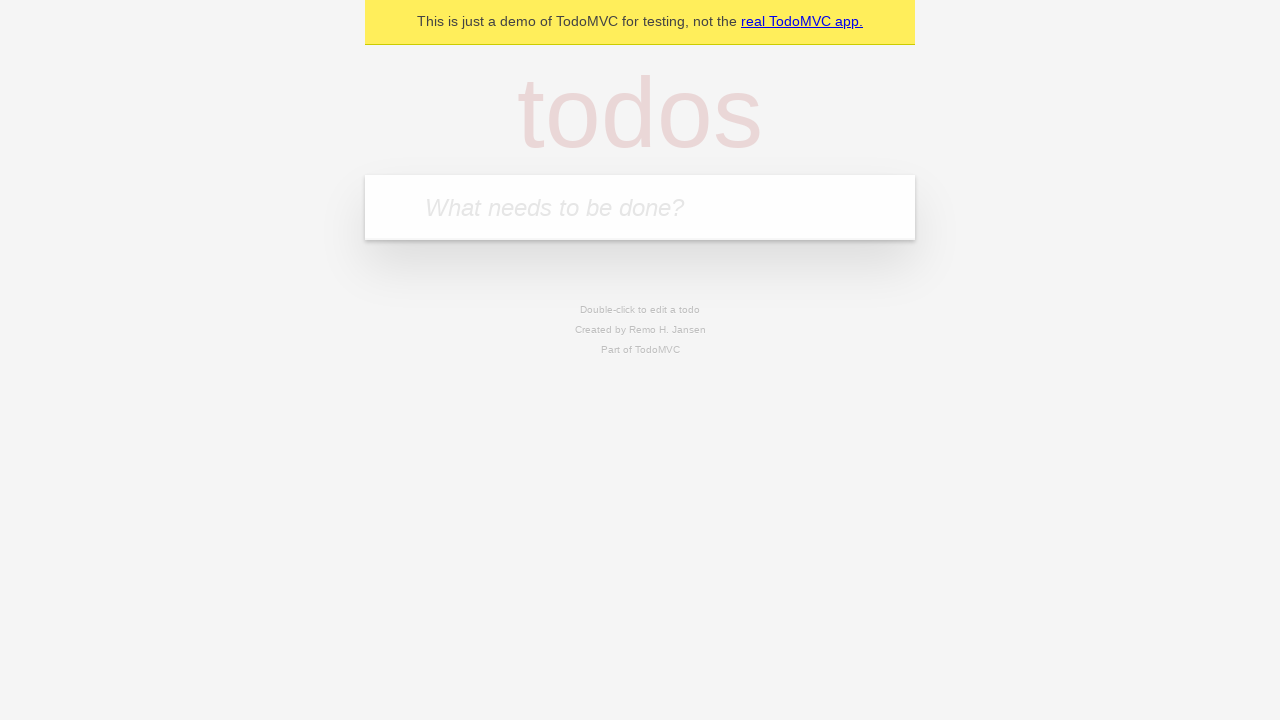

Located the 'What needs to be done?' input field
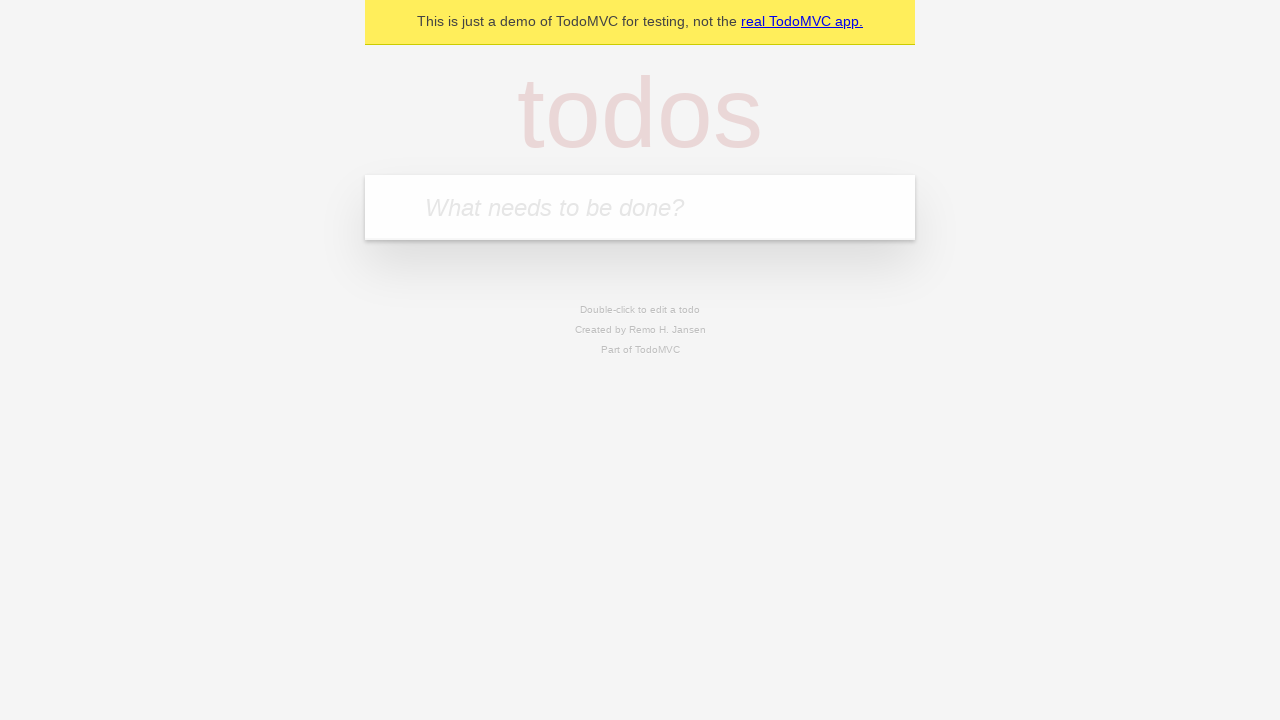

Filled todo input with 'buy some cheese' on internal:attr=[placeholder="What needs to be done?"i]
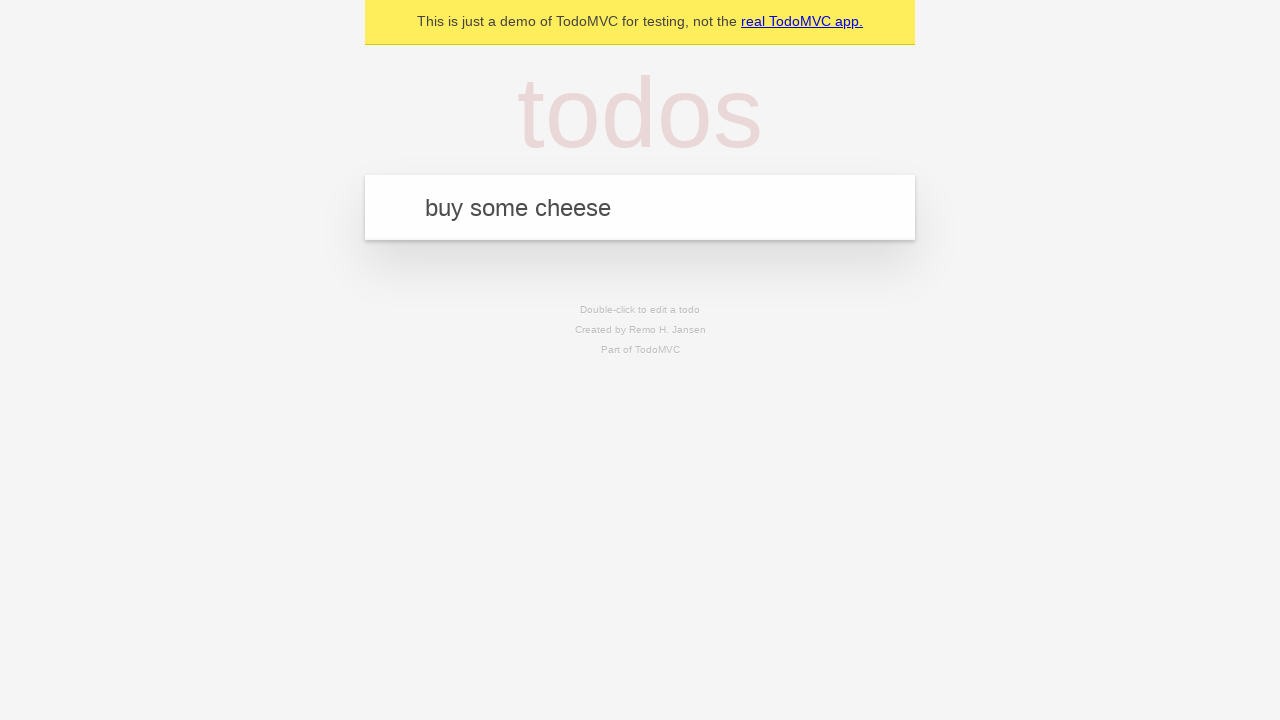

Pressed Enter to add todo item 'buy some cheese' on internal:attr=[placeholder="What needs to be done?"i]
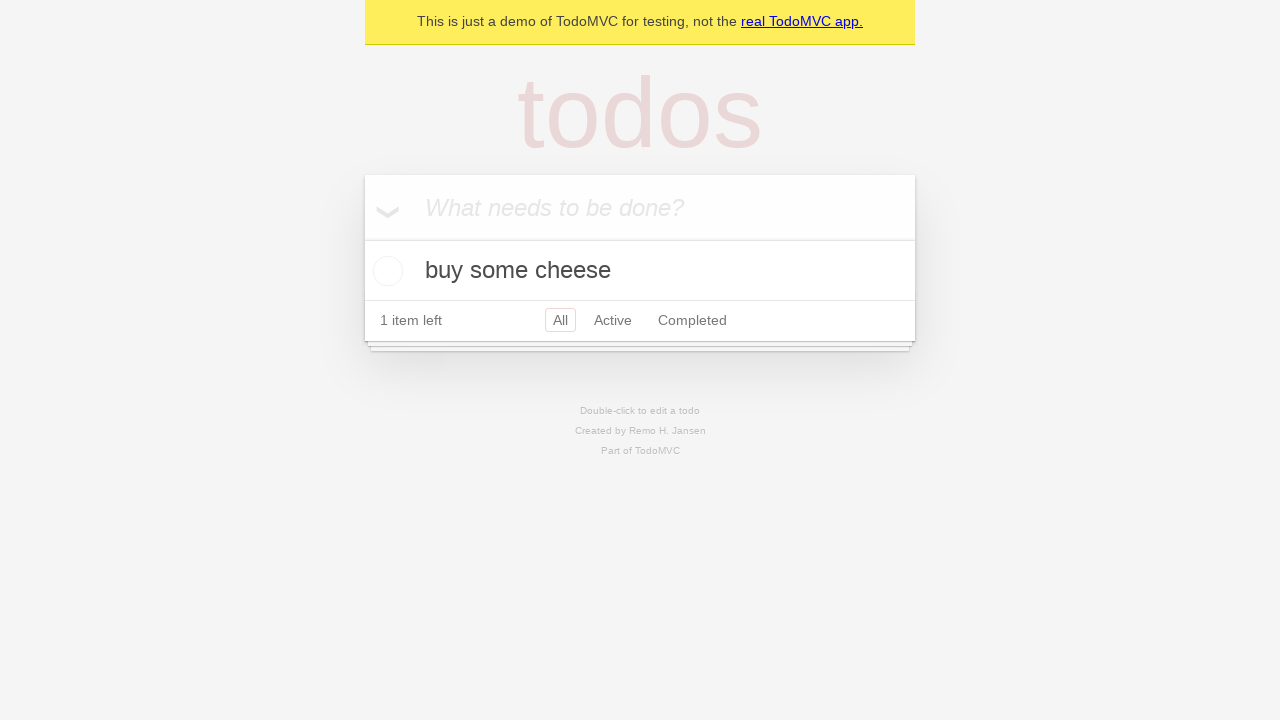

Filled todo input with 'feed the cat' on internal:attr=[placeholder="What needs to be done?"i]
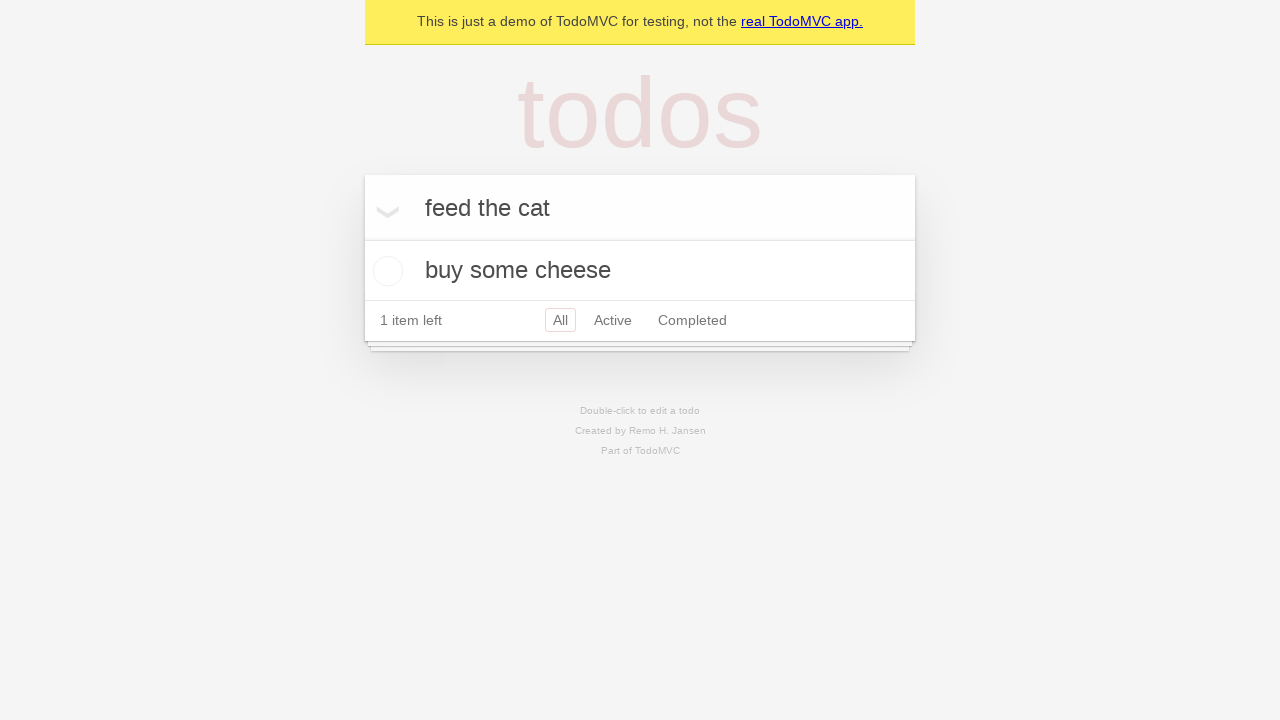

Pressed Enter to add todo item 'feed the cat' on internal:attr=[placeholder="What needs to be done?"i]
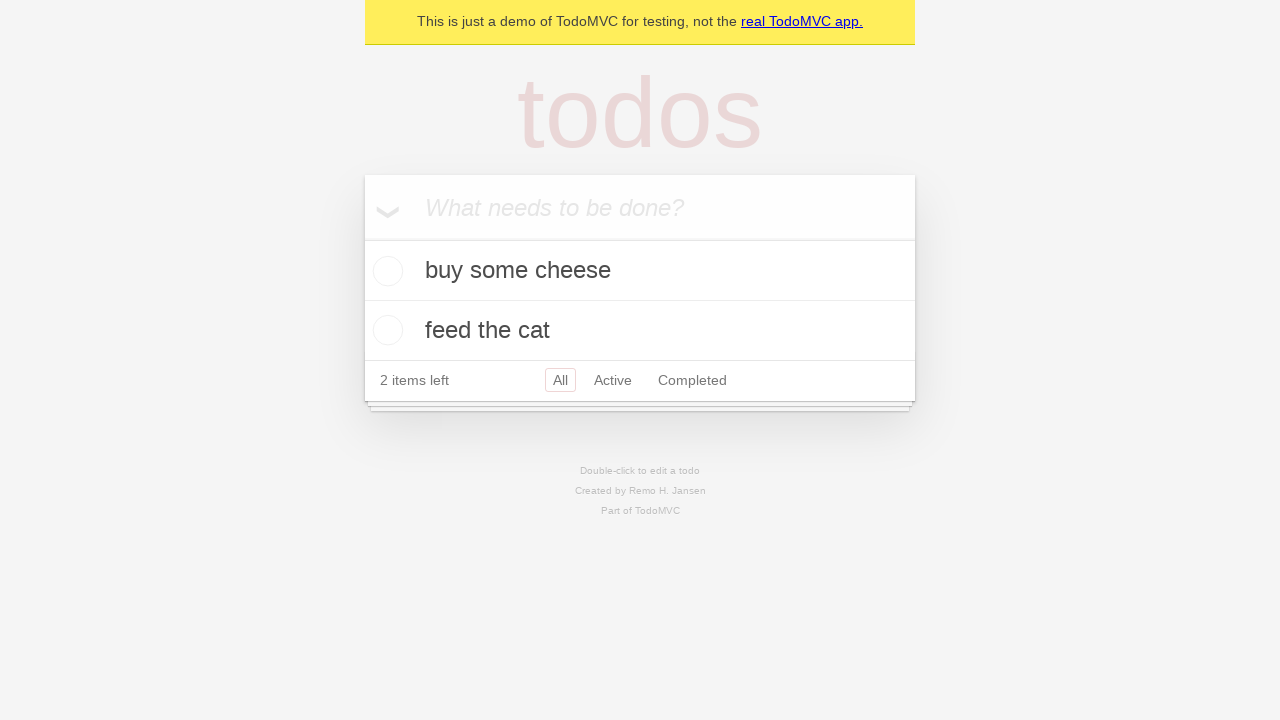

Filled todo input with 'book a doctors appointment' on internal:attr=[placeholder="What needs to be done?"i]
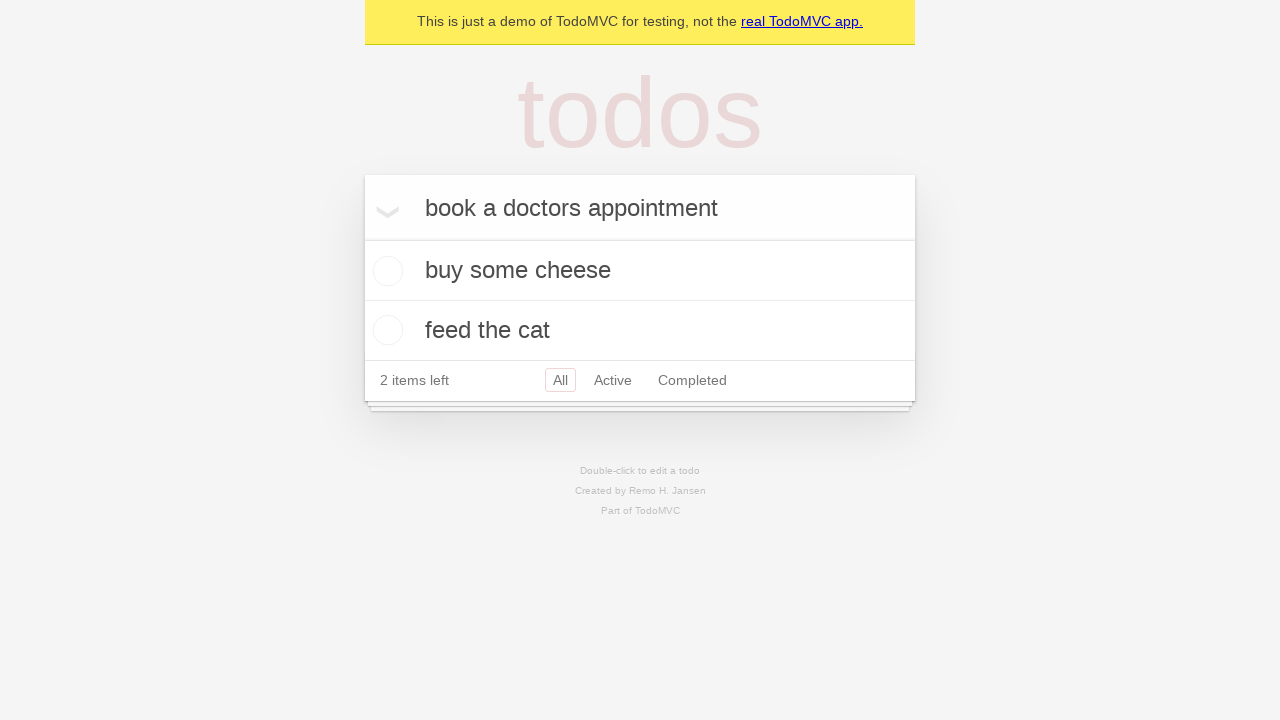

Pressed Enter to add todo item 'book a doctors appointment' on internal:attr=[placeholder="What needs to be done?"i]
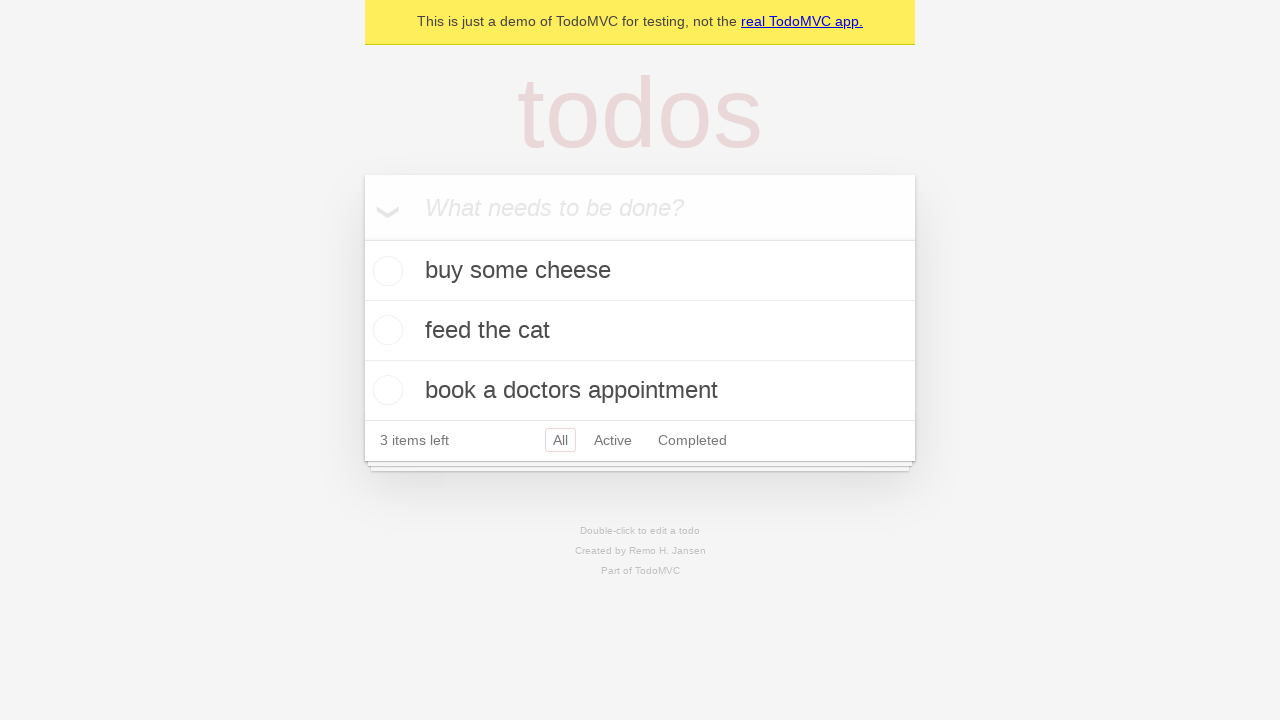

Checked the first todo item as completed at (385, 271) on .todo-list li .toggle >> nth=0
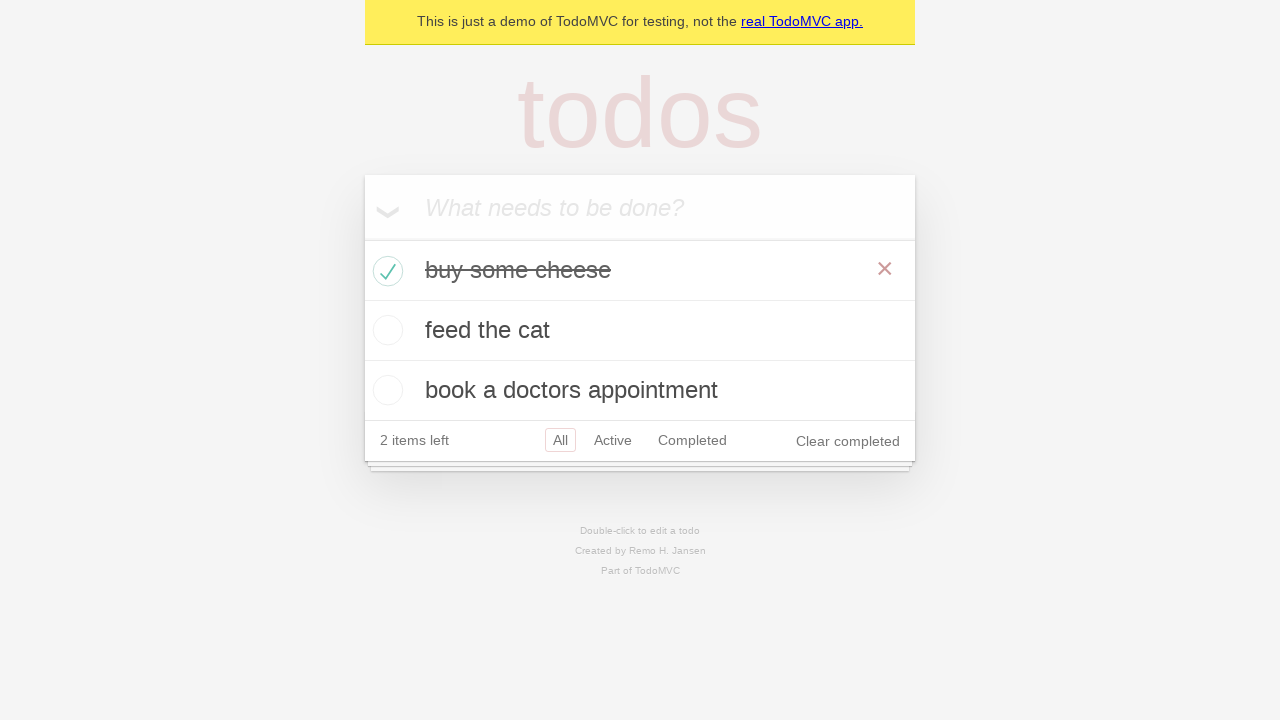

Clear completed button appeared after marking item as complete
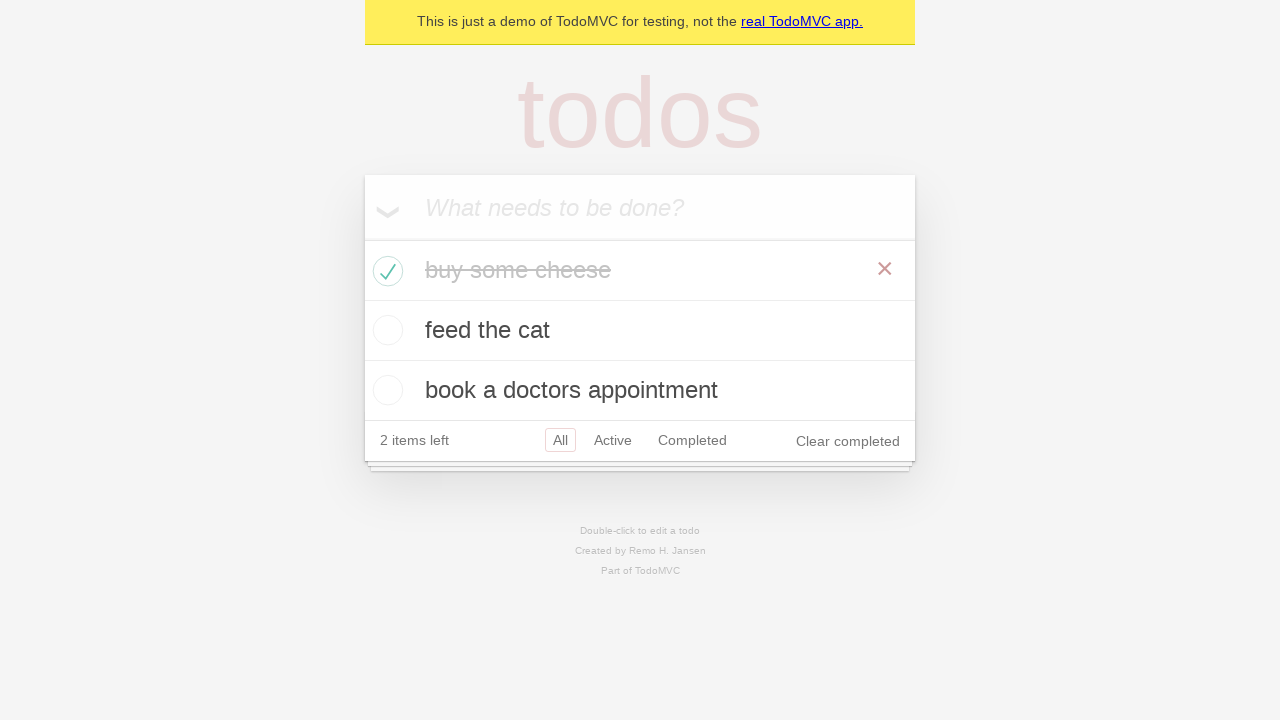

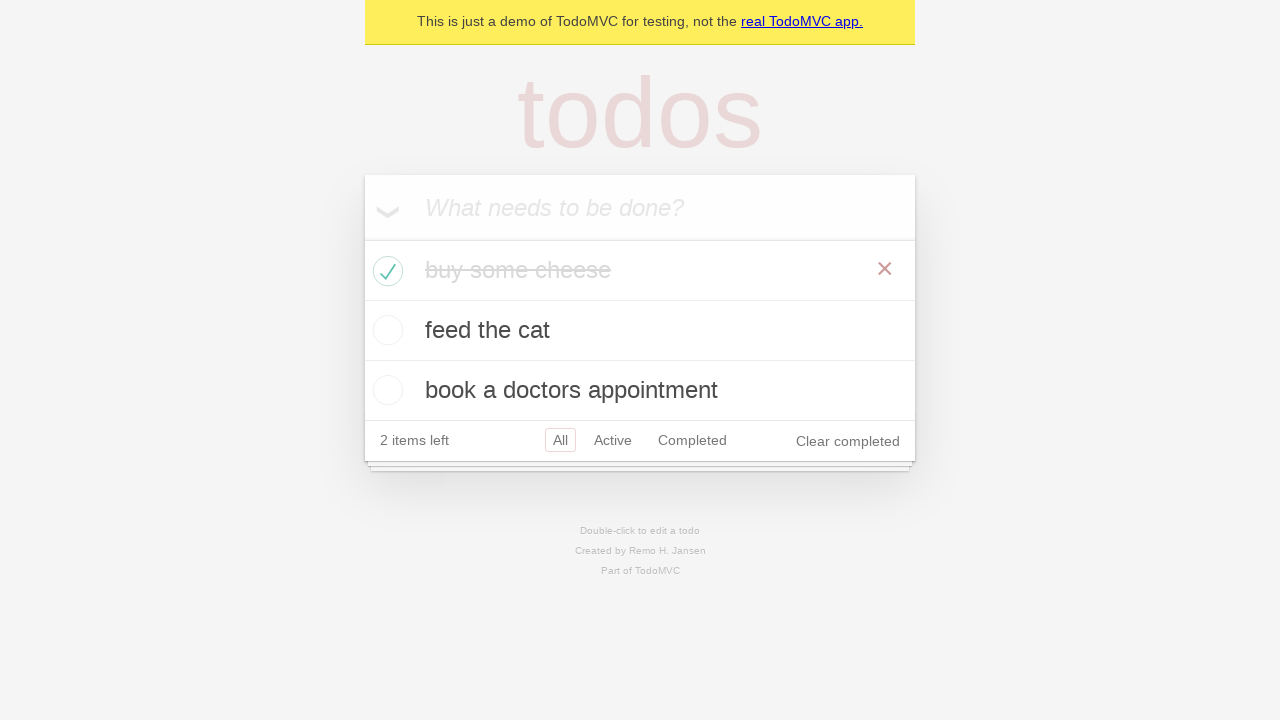